Tests keyboard actions on a text comparison tool by entering text in the first textarea, copying it, and pasting it into the second textarea using keyboard shortcuts

Starting URL: https://text-compare.com/

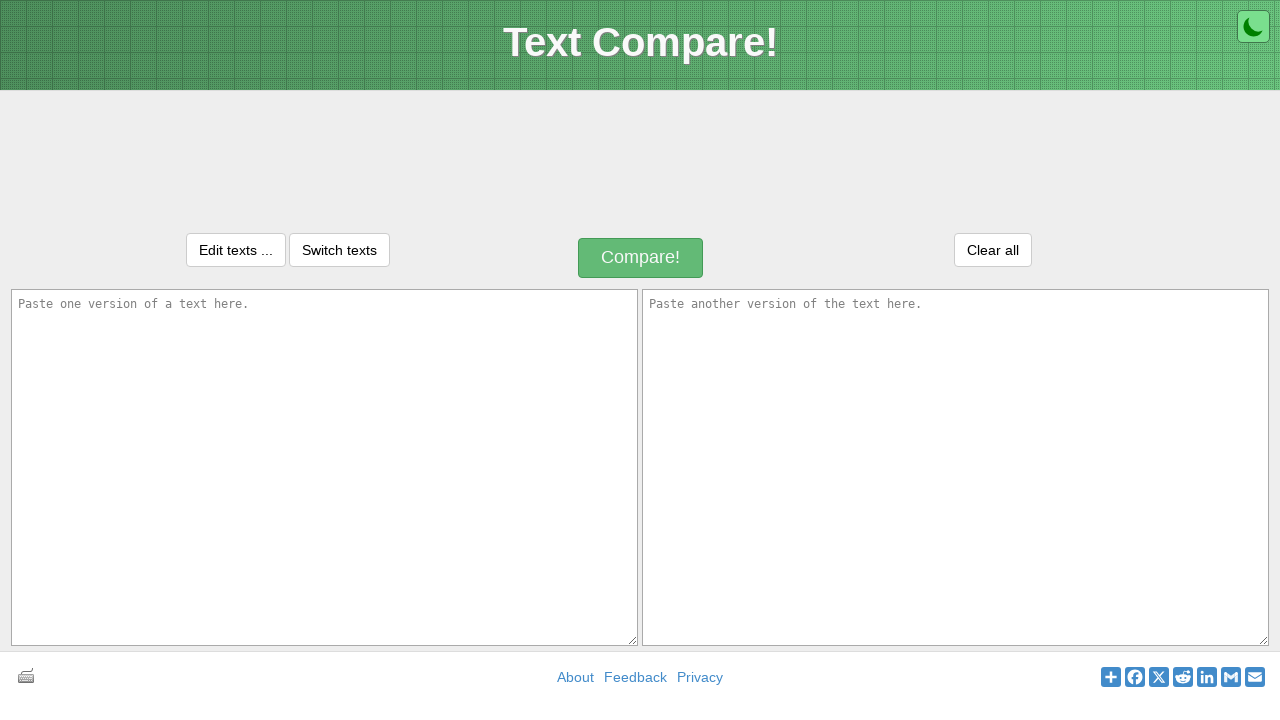

Filled first textarea with 'Welcome' on textarea#inputText1
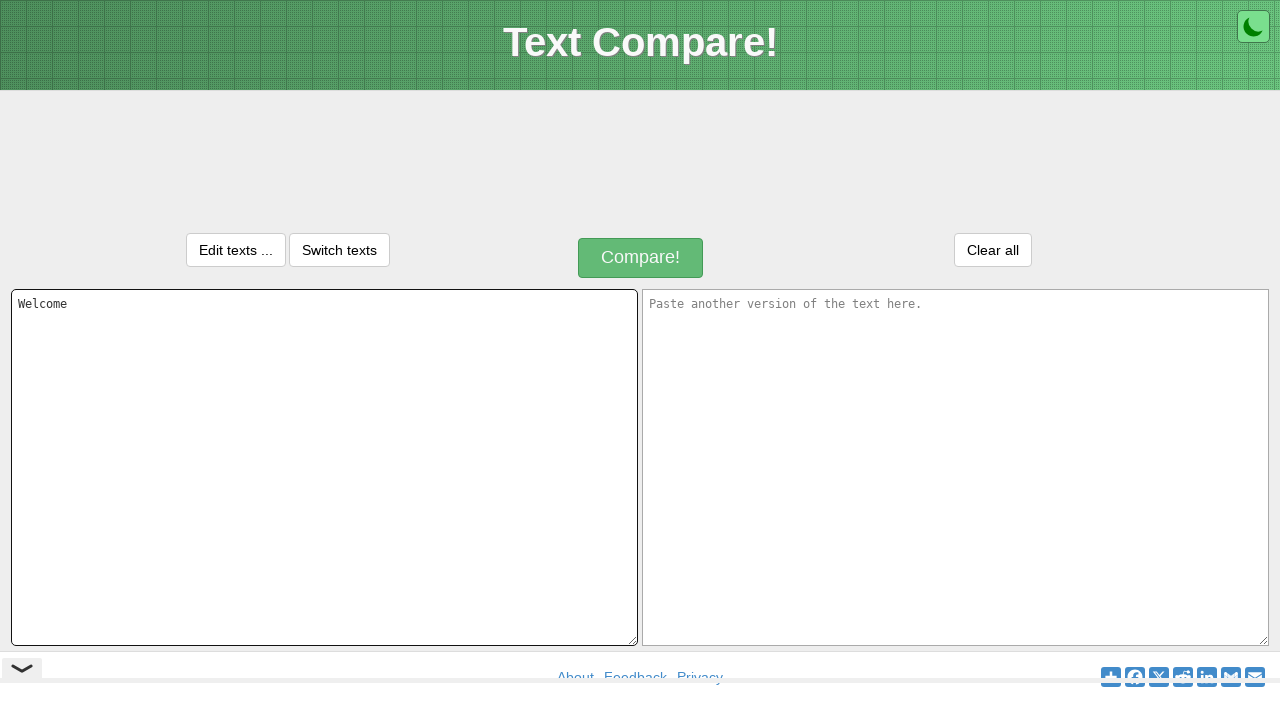

Pressed Control key down
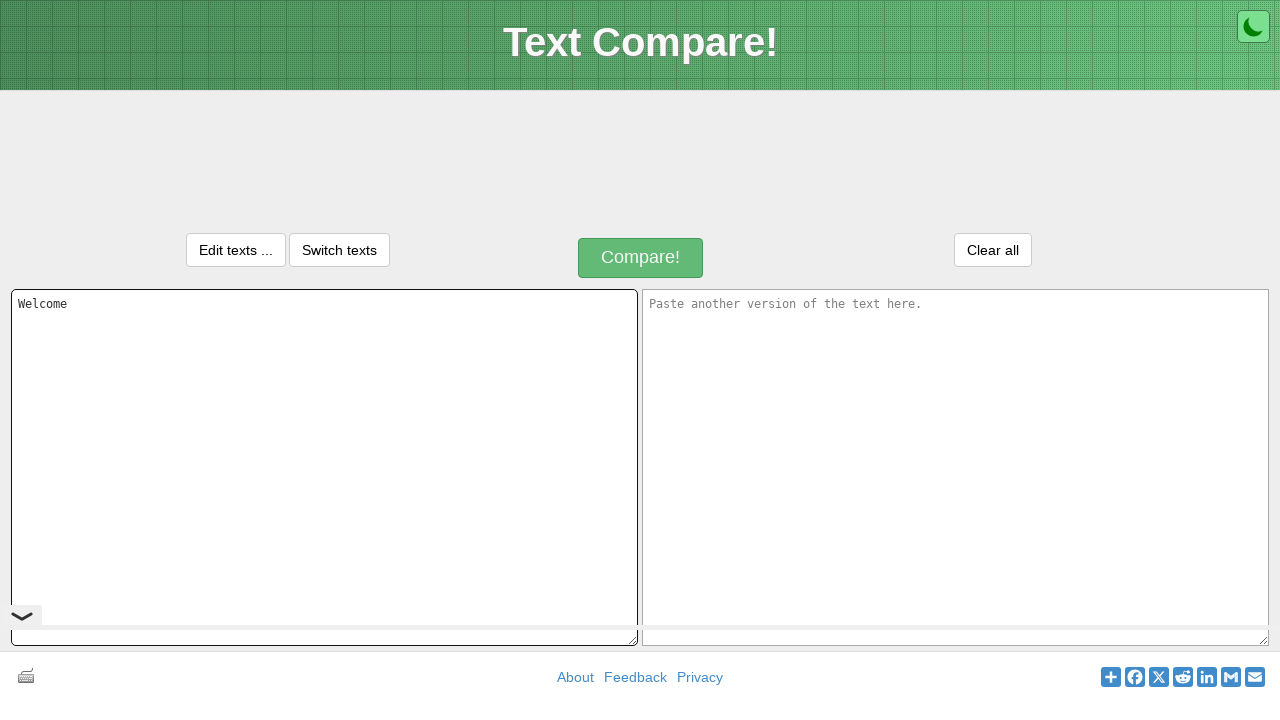

Pressed 'a' key to select all text
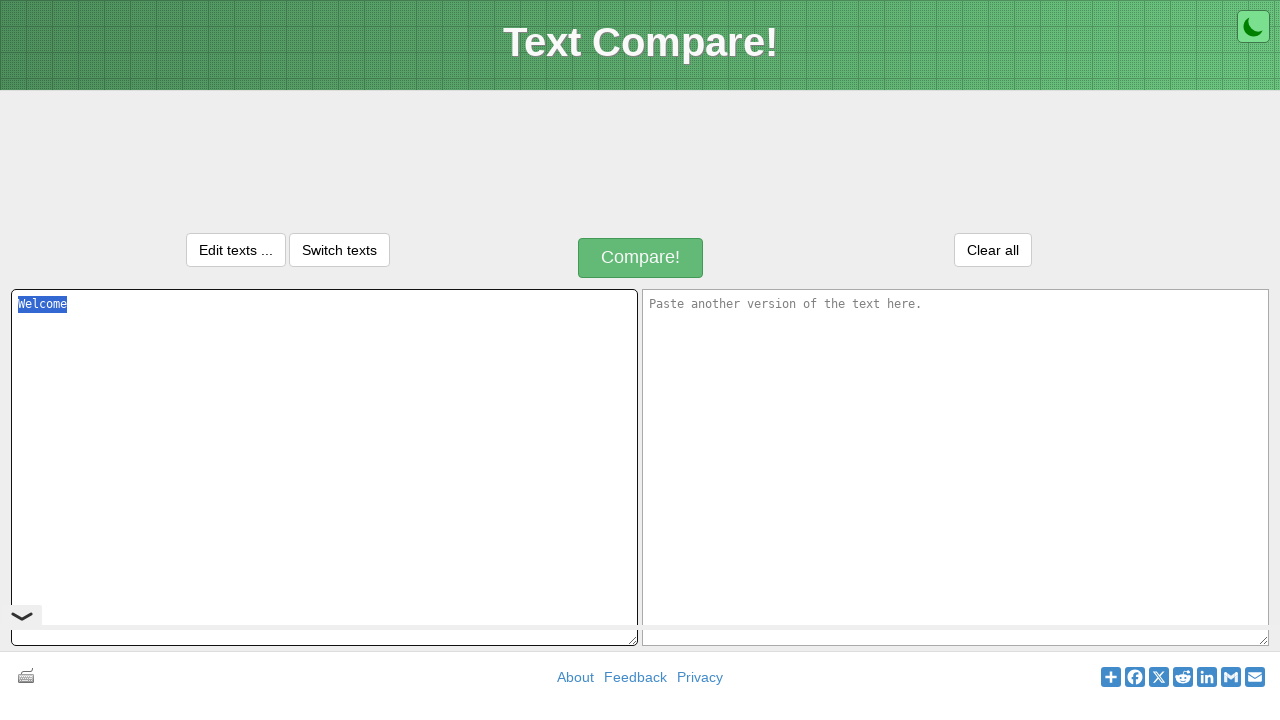

Released Control key
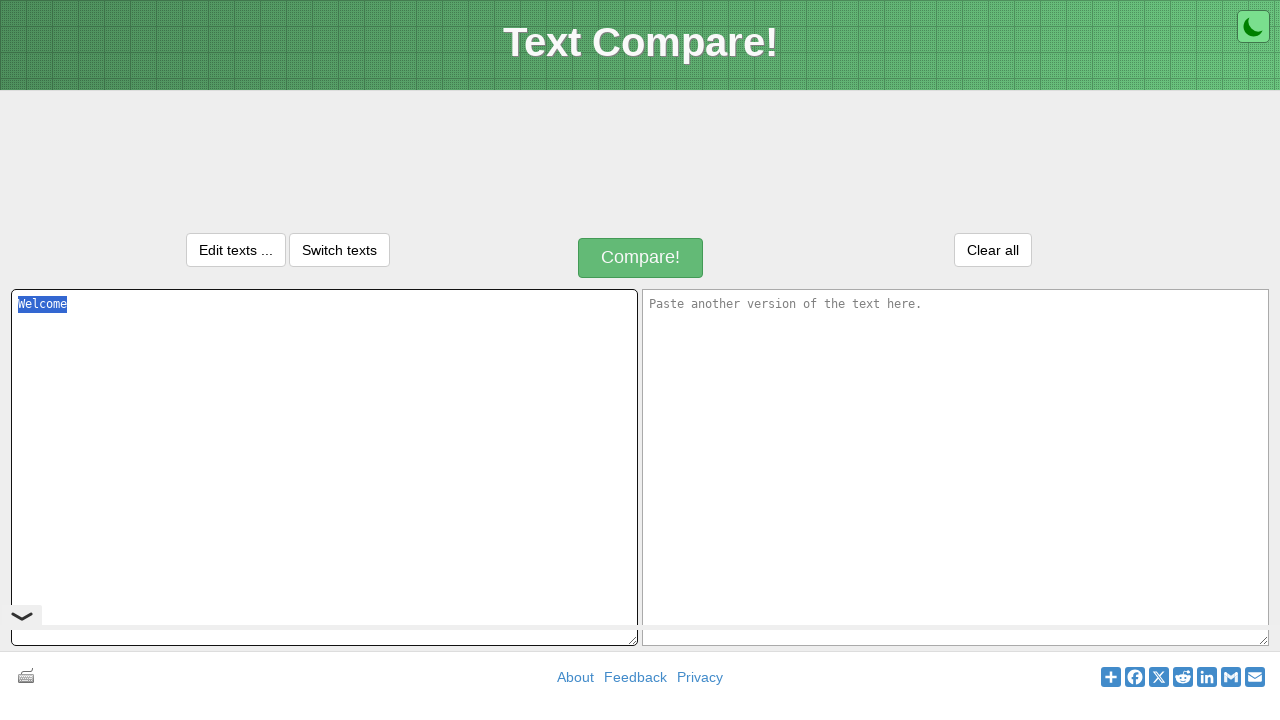

Pressed Control key down
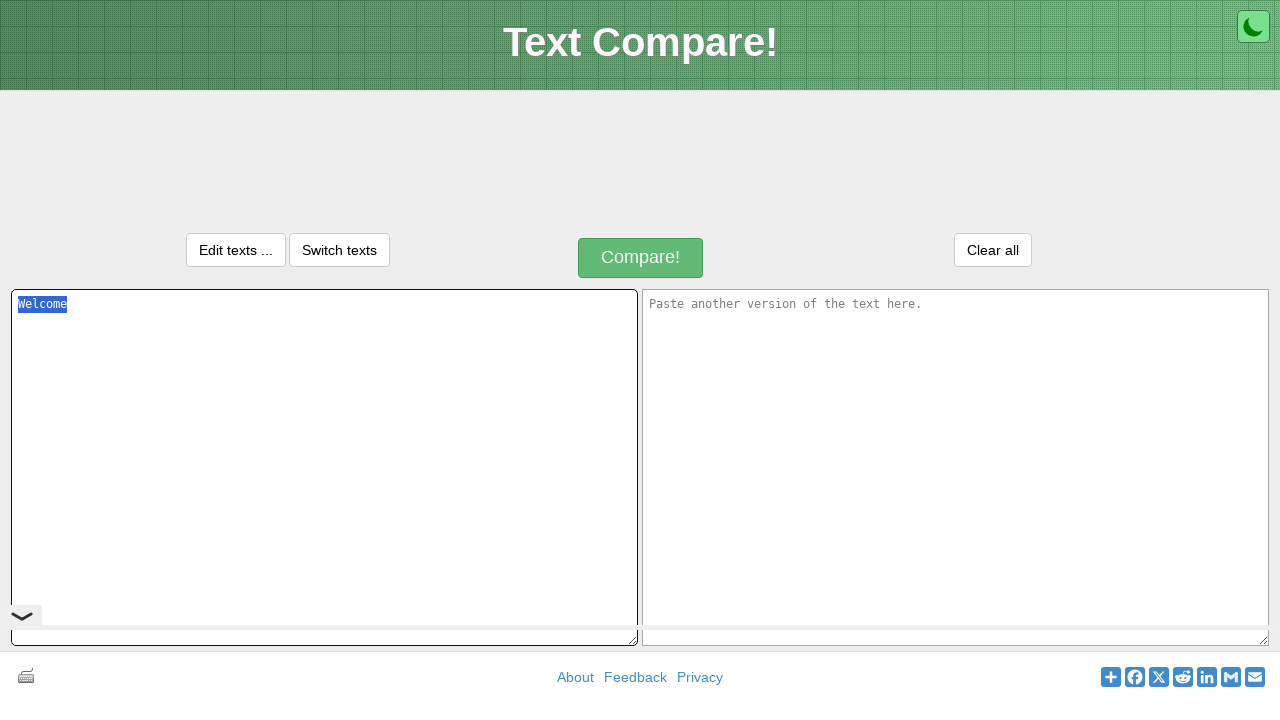

Pressed 'c' key to copy text
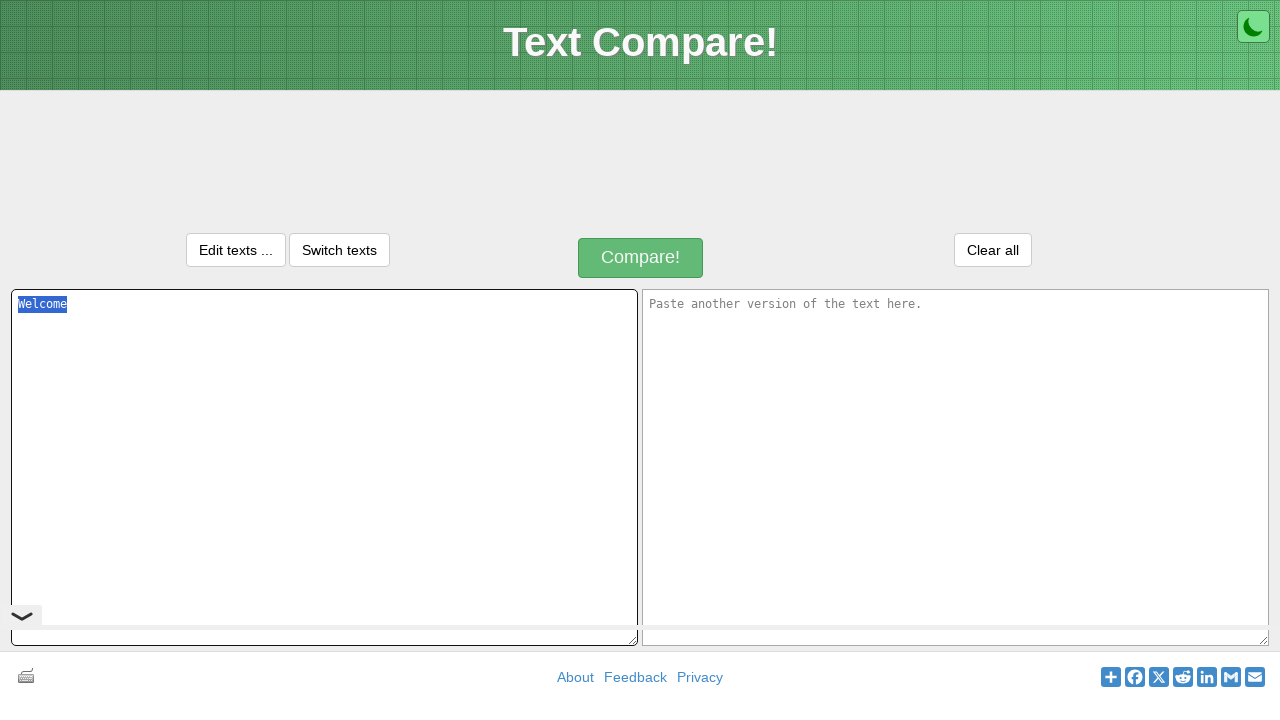

Released Control key
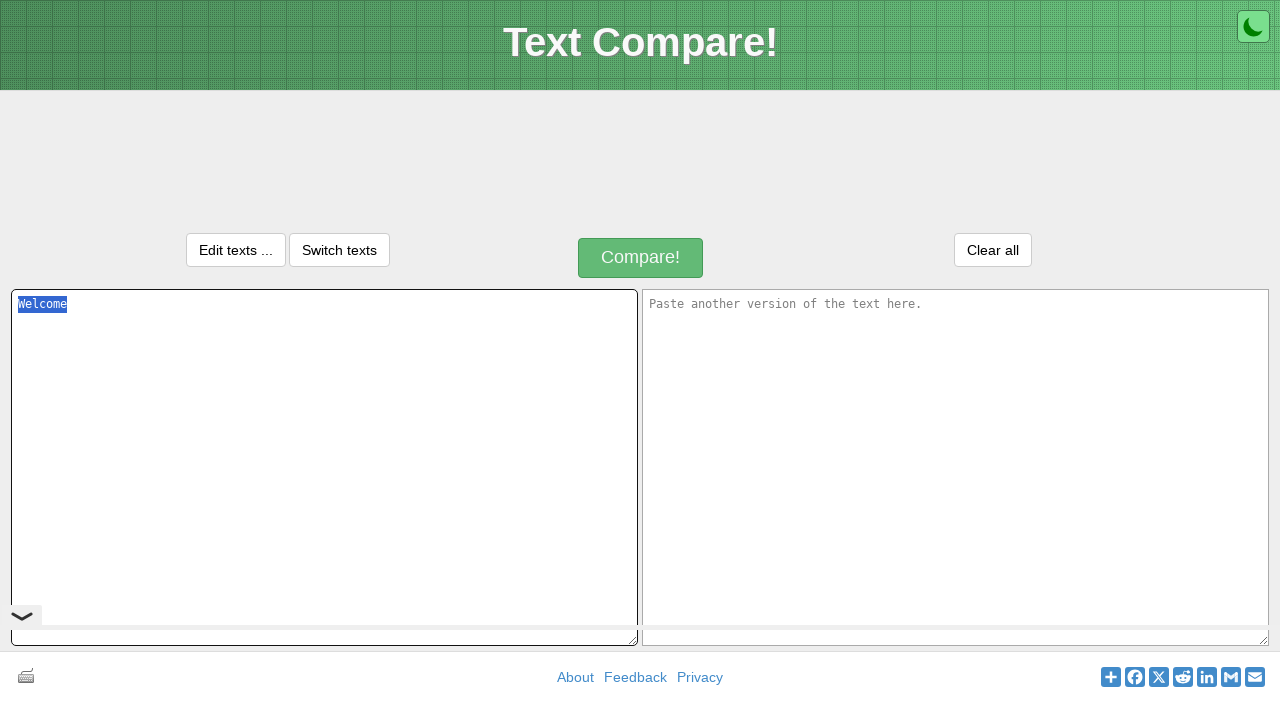

Pressed Tab to move focus to second textarea
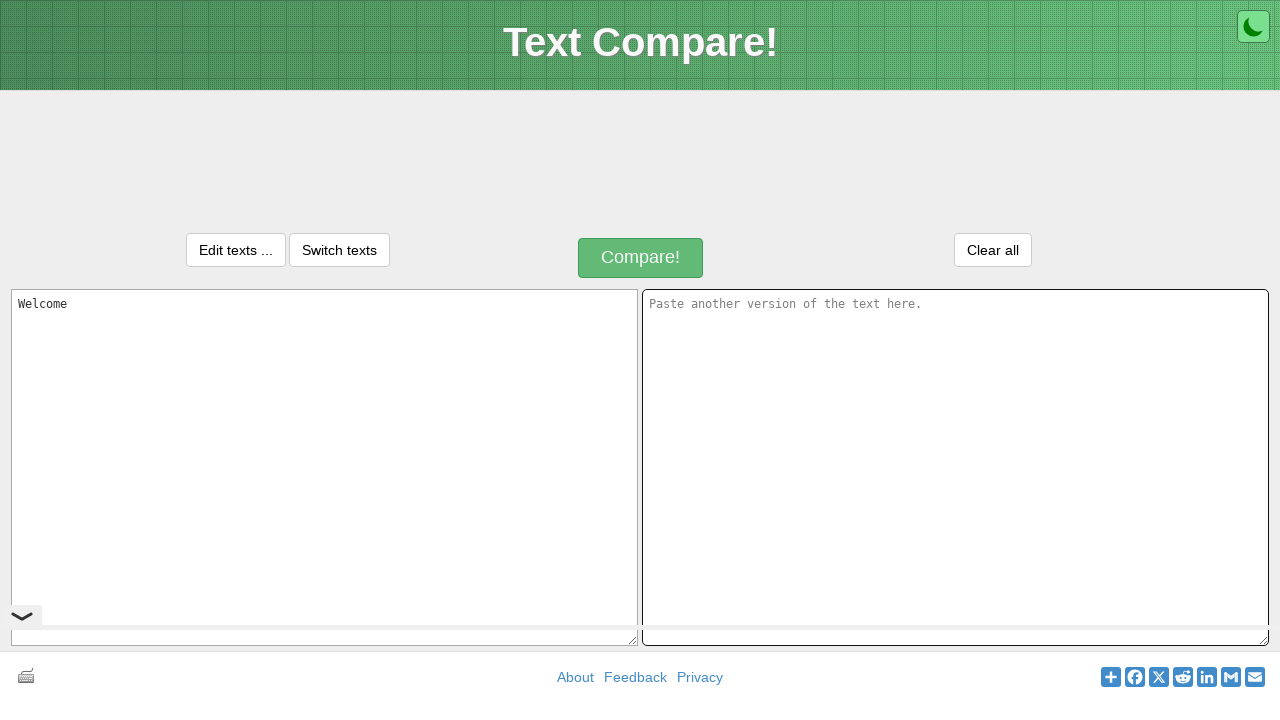

Pressed Control key down
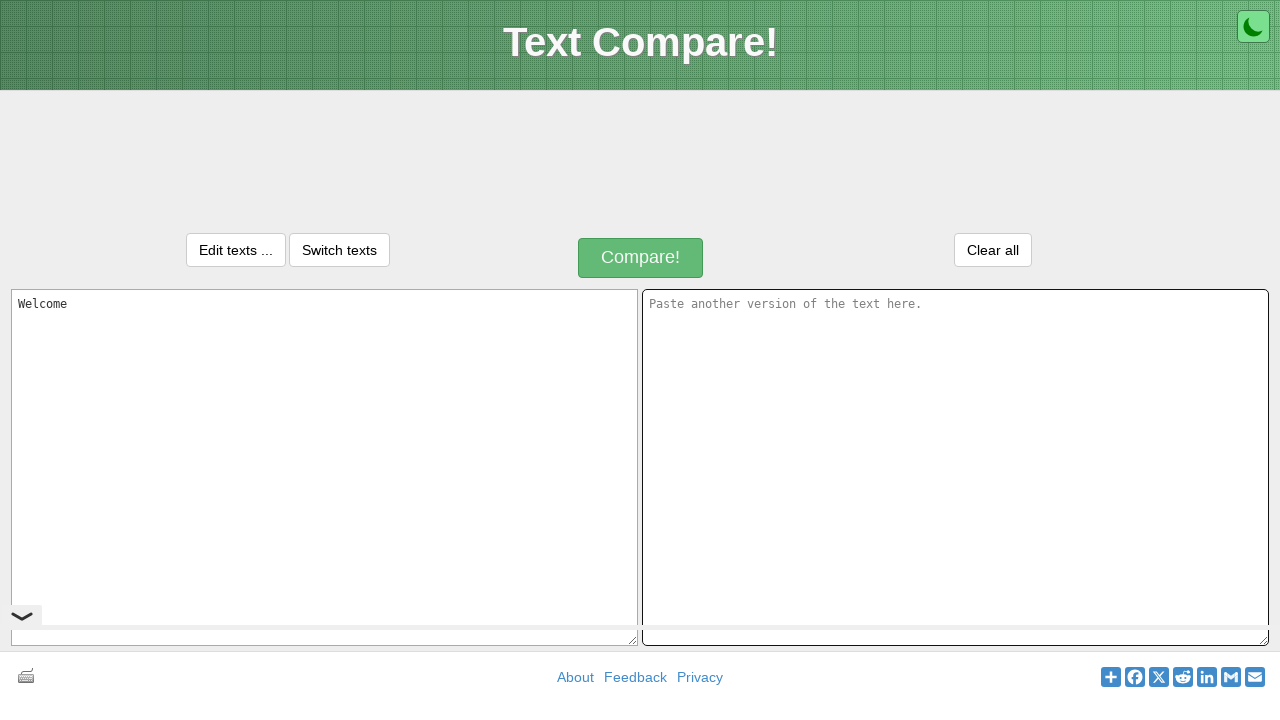

Pressed 'v' key to paste text into second textarea
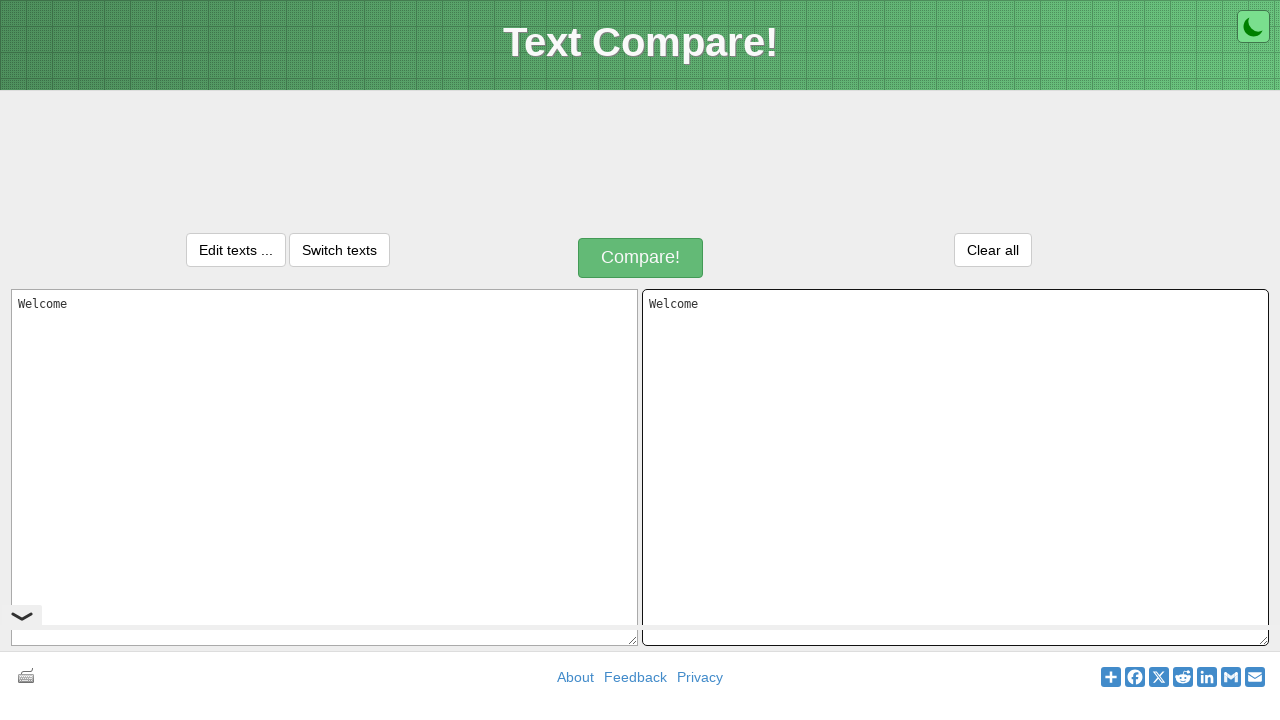

Released Control key
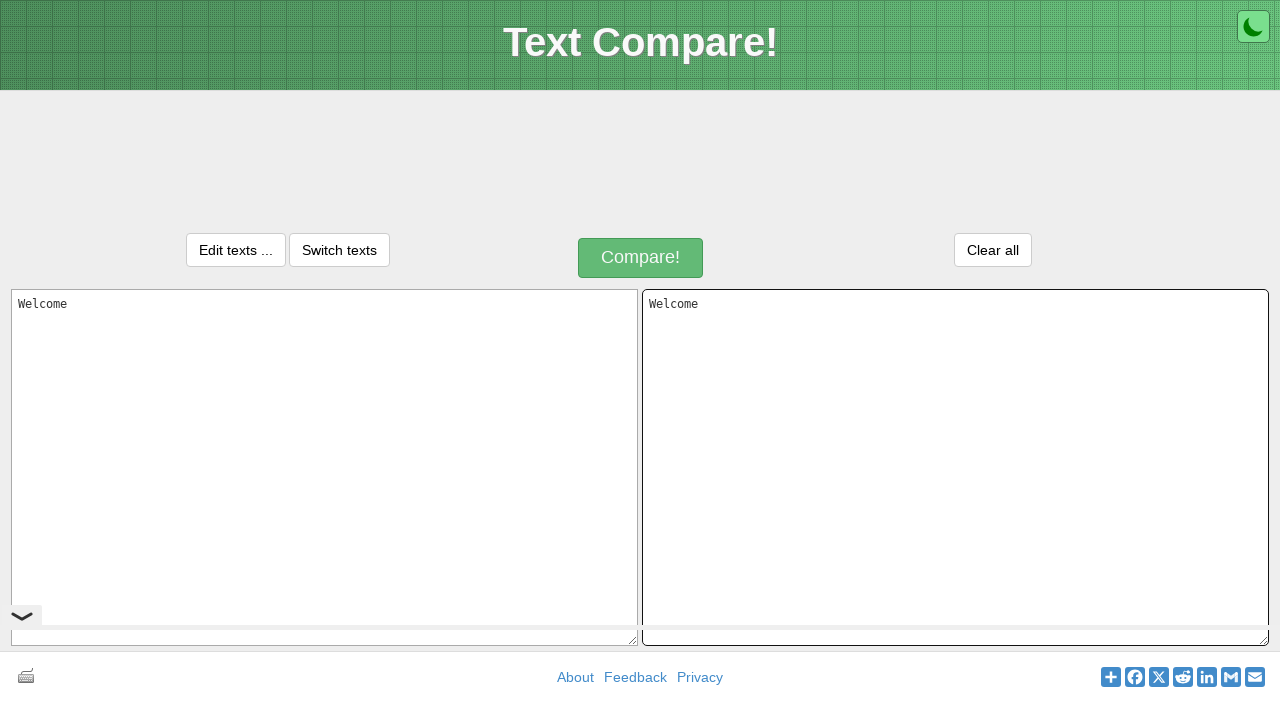

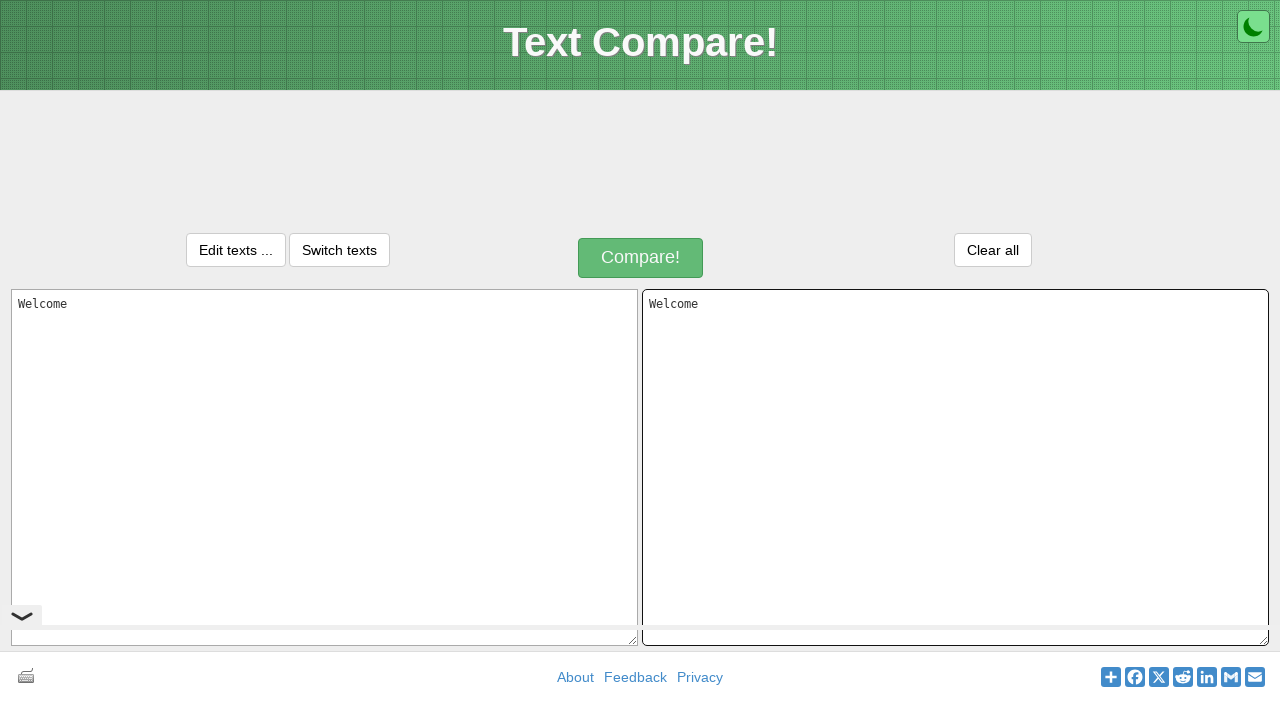